Tests form submission on an Angular practice page by filling name field, selecting dropdown options, and submitting the form

Starting URL: https://www.rahulshettyacademy.com/angularpractice/

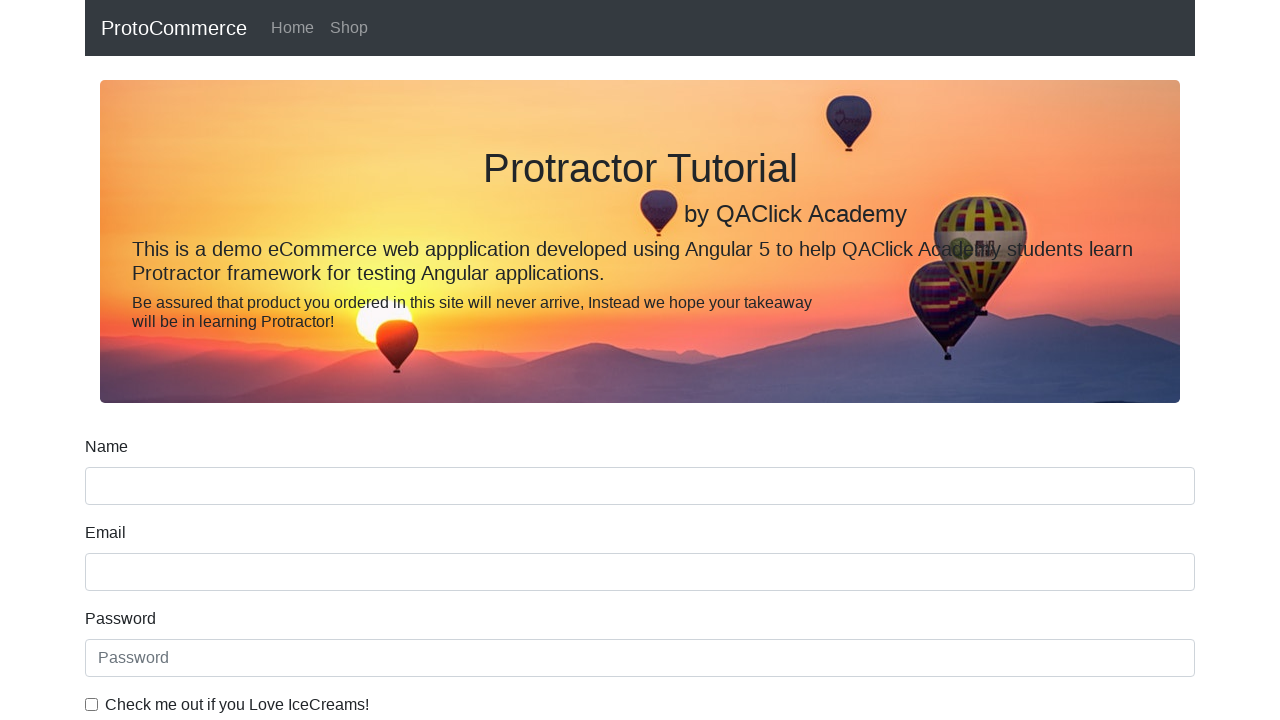

Filled name field with 'rahul' on input[name='name']
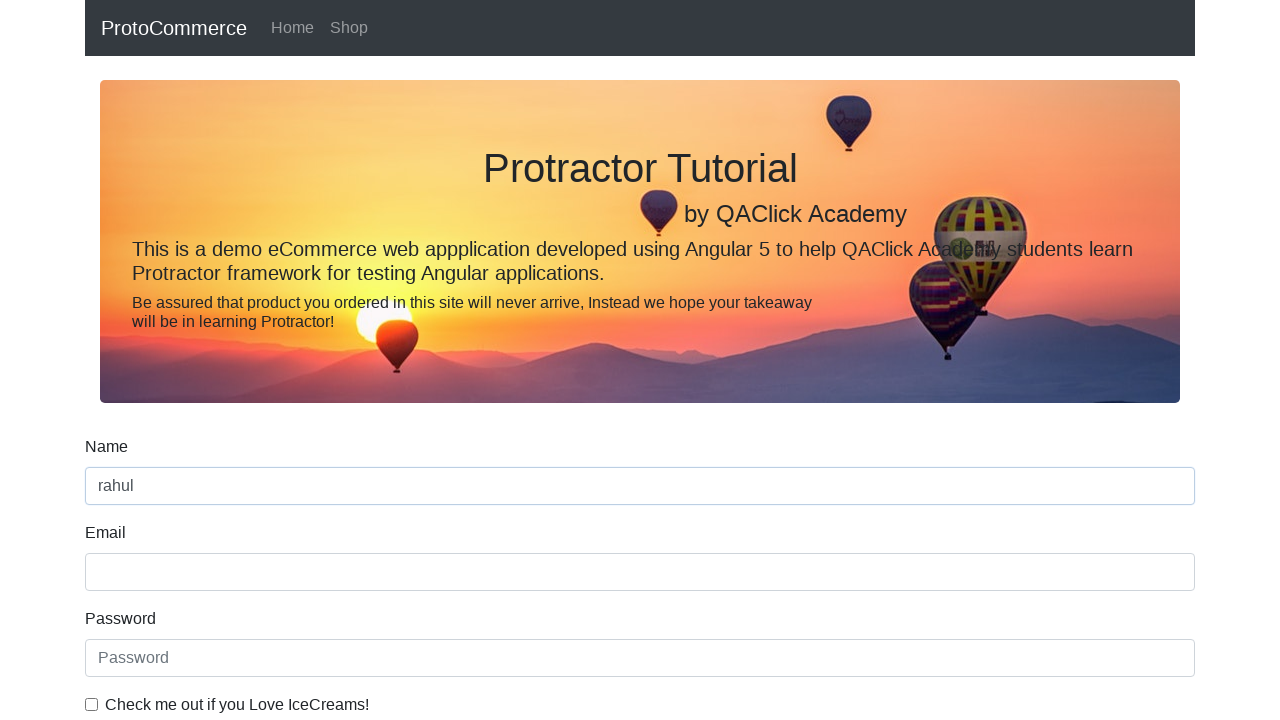

Selected 'Female' option from dropdown on #exampleFormControlSelect1
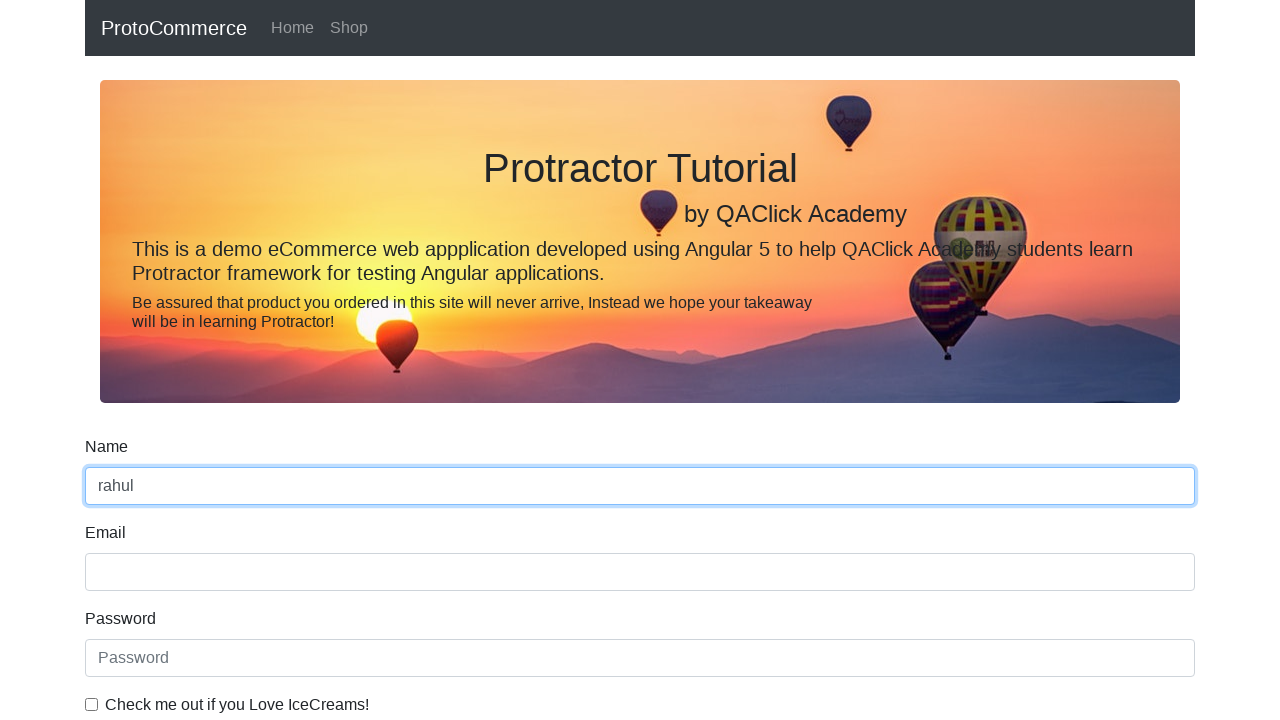

Selected first option (index 0) from dropdown on #exampleFormControlSelect1
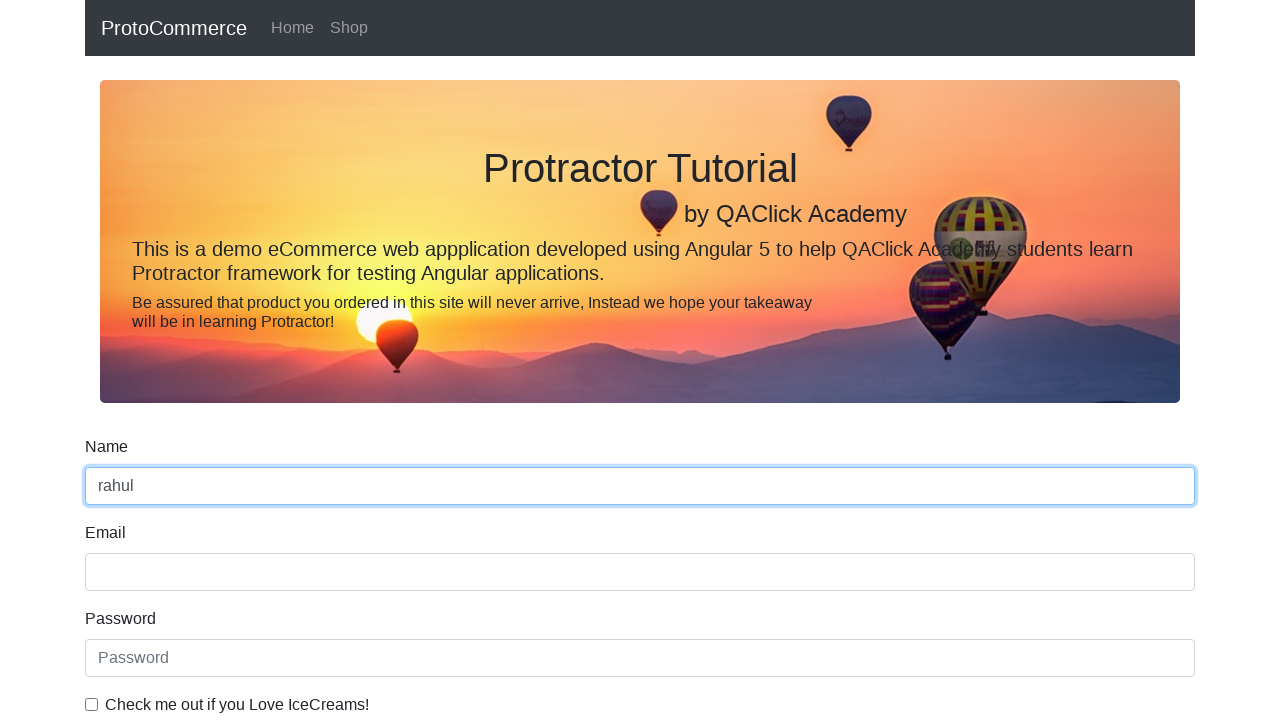

Clicked submit button to submit form at (123, 491) on input[type='submit']
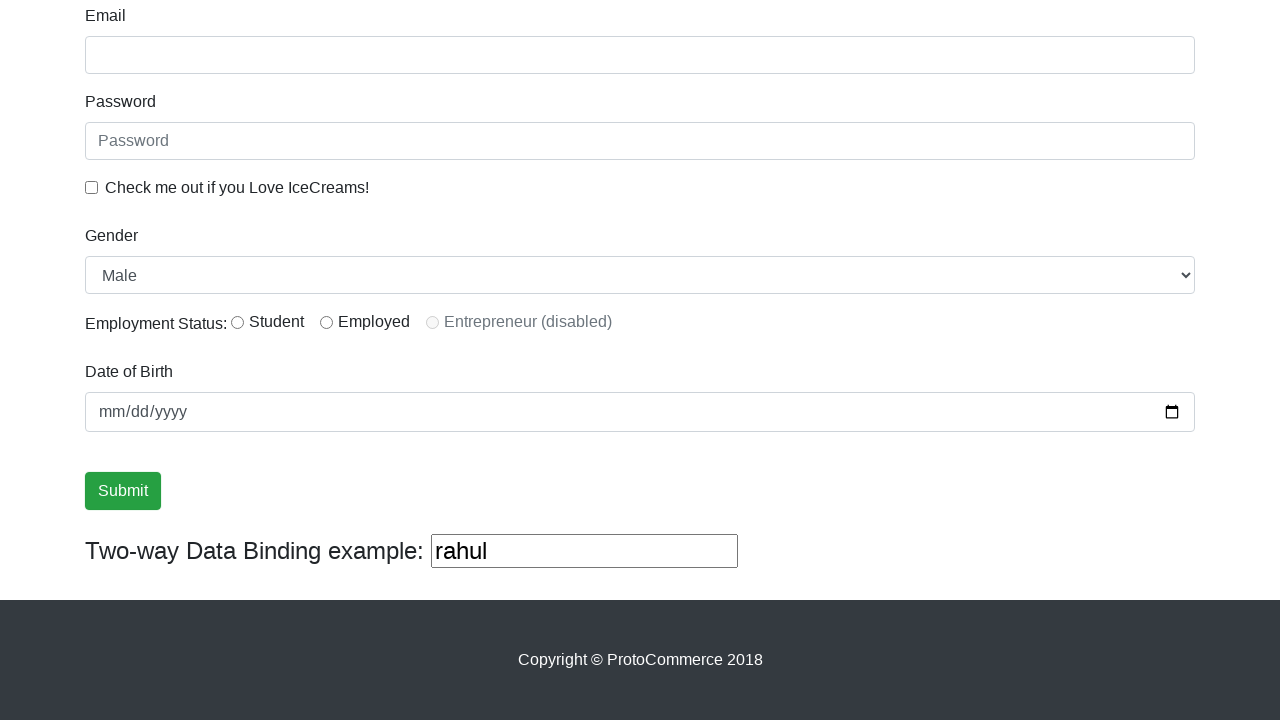

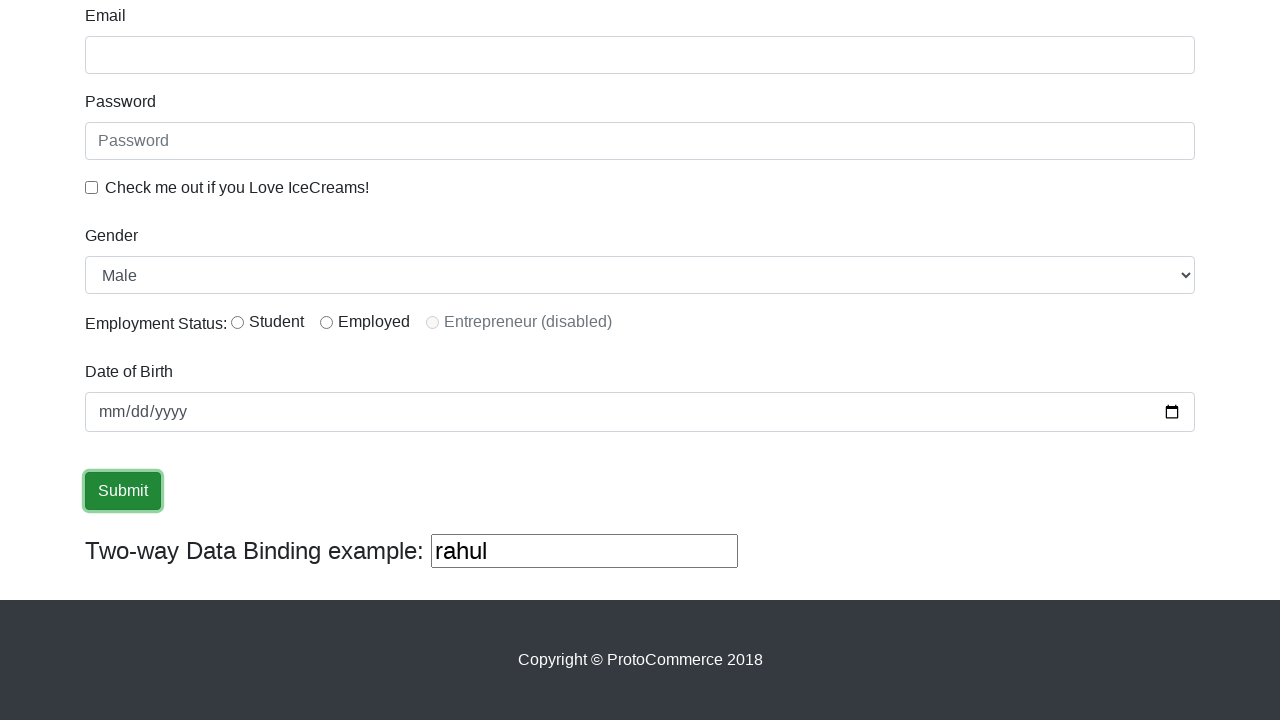